Tests selecting INR currency from the currency dropdown

Starting URL: https://rahulshettyacademy.com/dropdownsPractise/

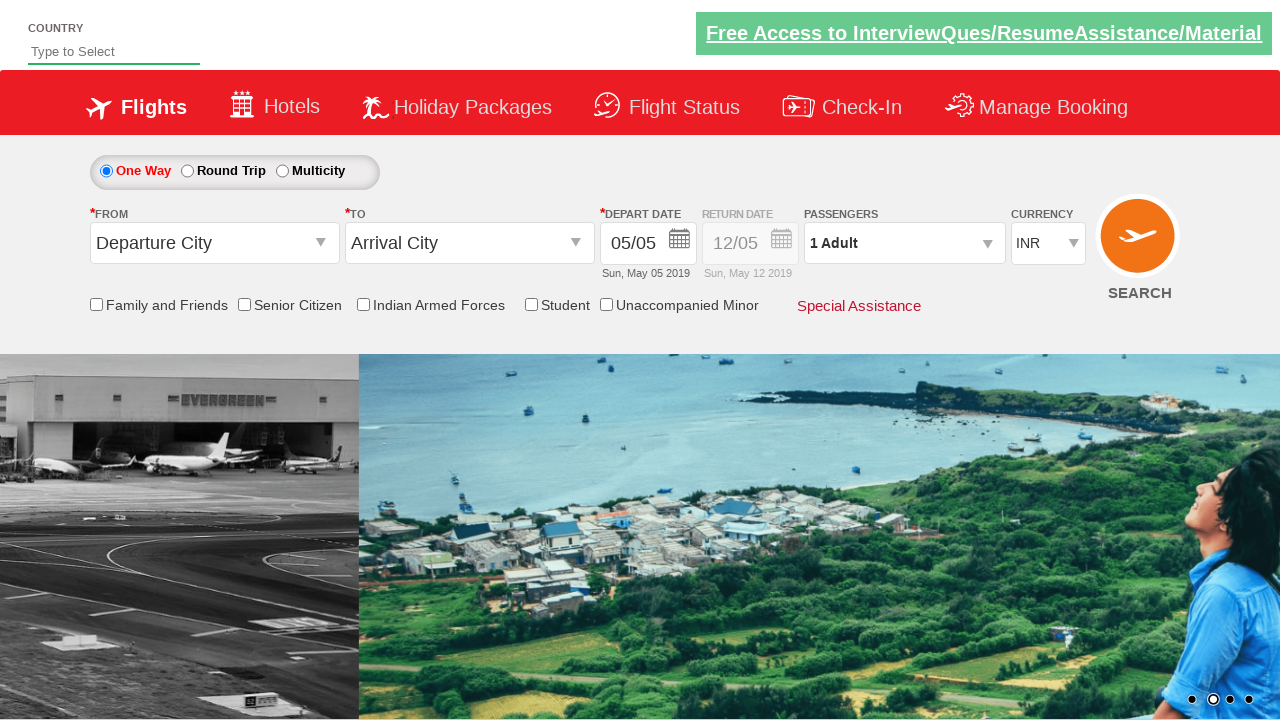

Navigated to currency dropdown practice page
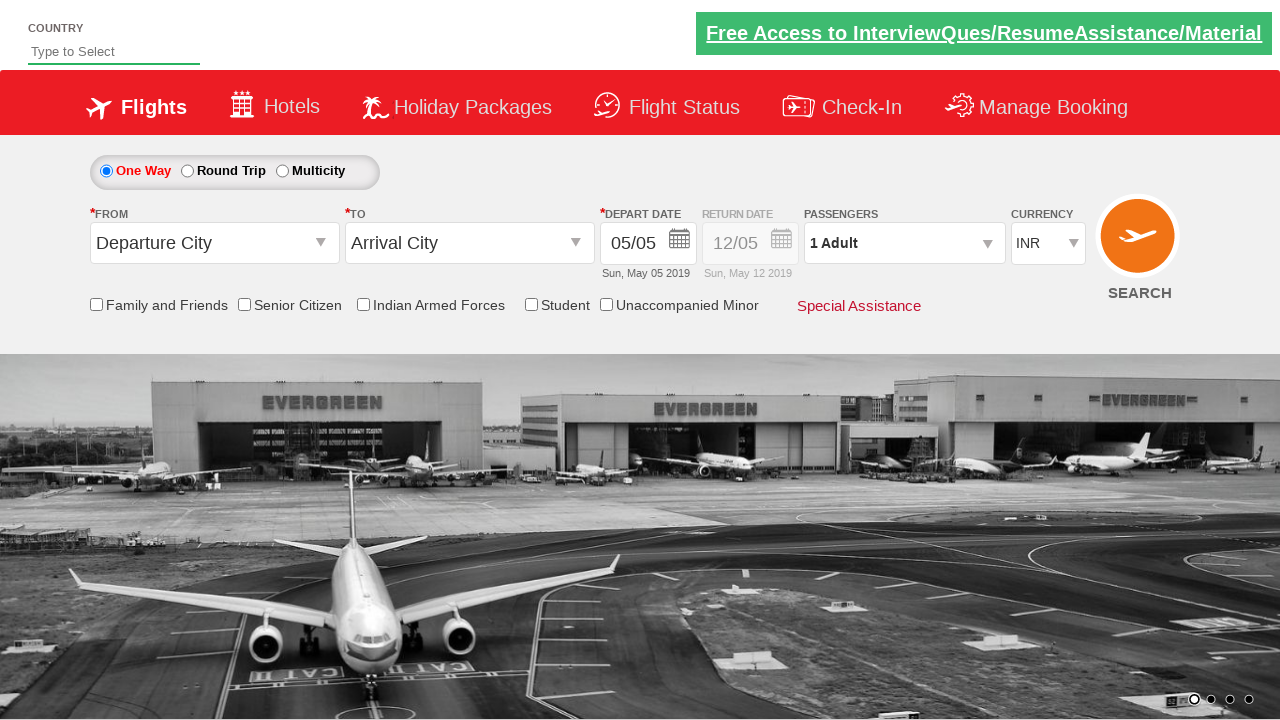

Selected INR currency from the currency dropdown on #ctl00_mainContent_DropDownListCurrency
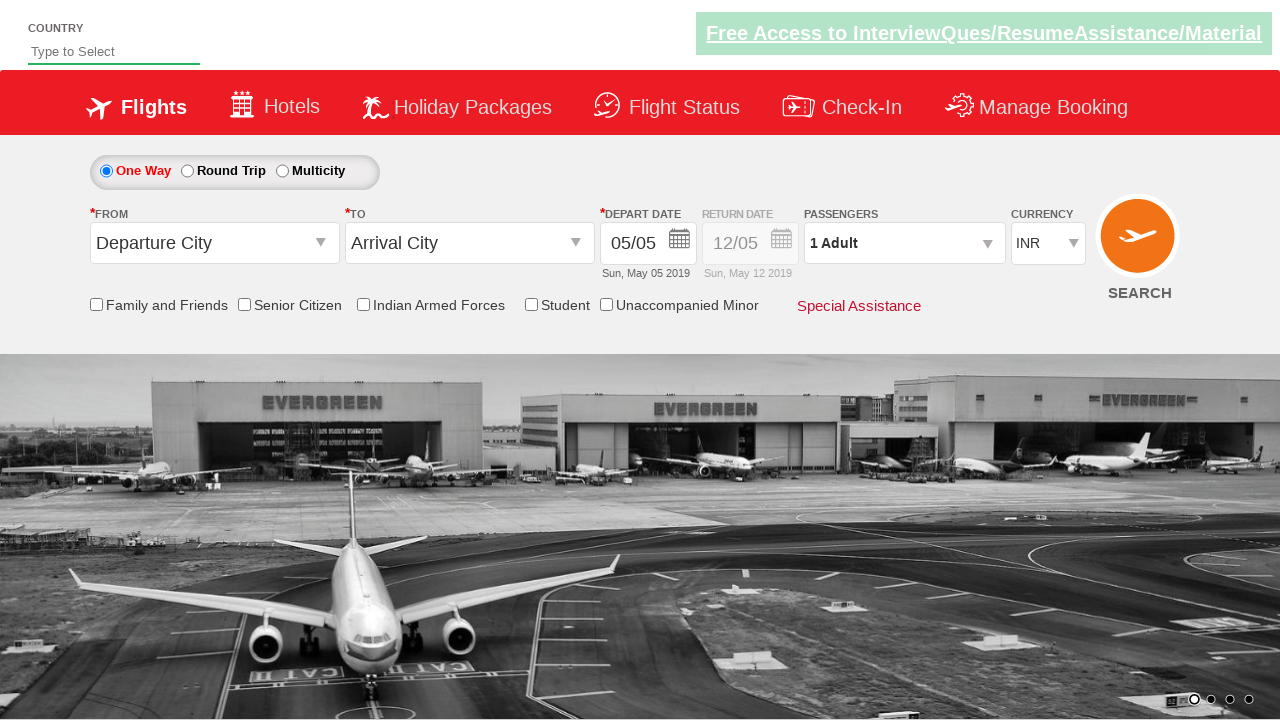

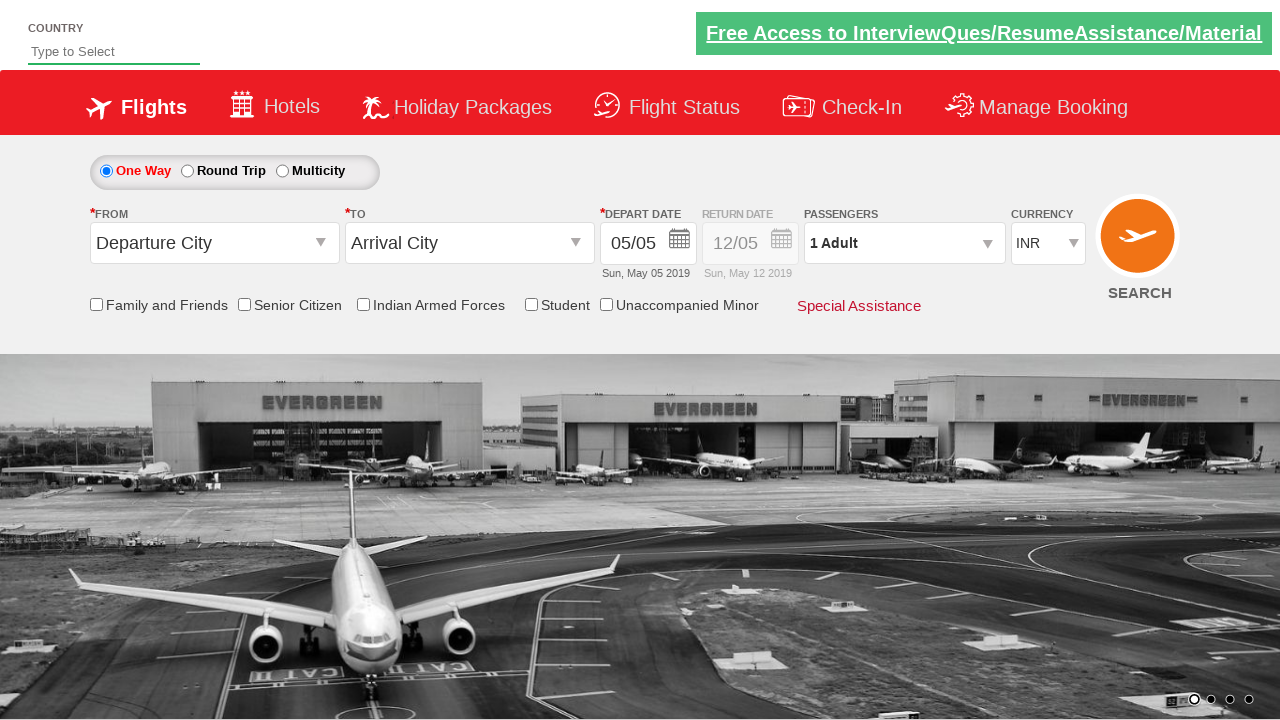